Tests form interaction by filling a text field and selecting a value from a dropdown menu

Starting URL: http://only-testing-blog.blogspot.in/2014/01/textbox.html

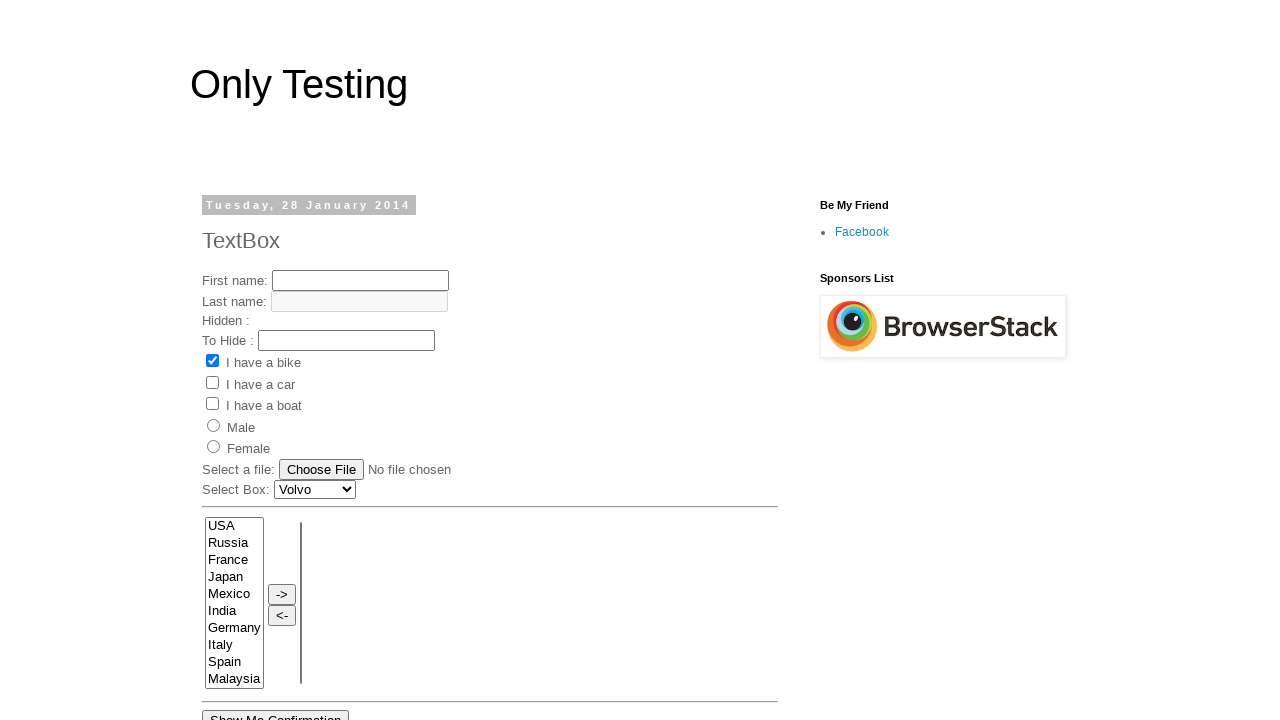

Navigated to form page
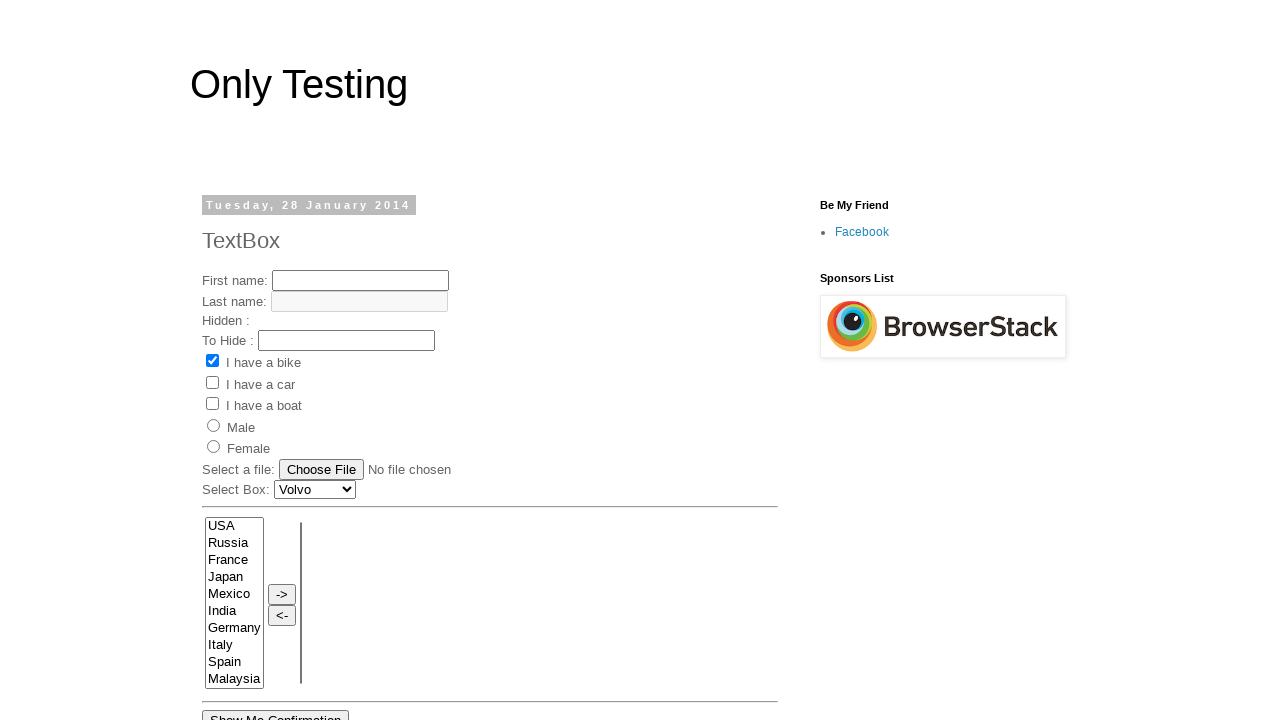

Filled text field with first name 'My First Name' on #text1
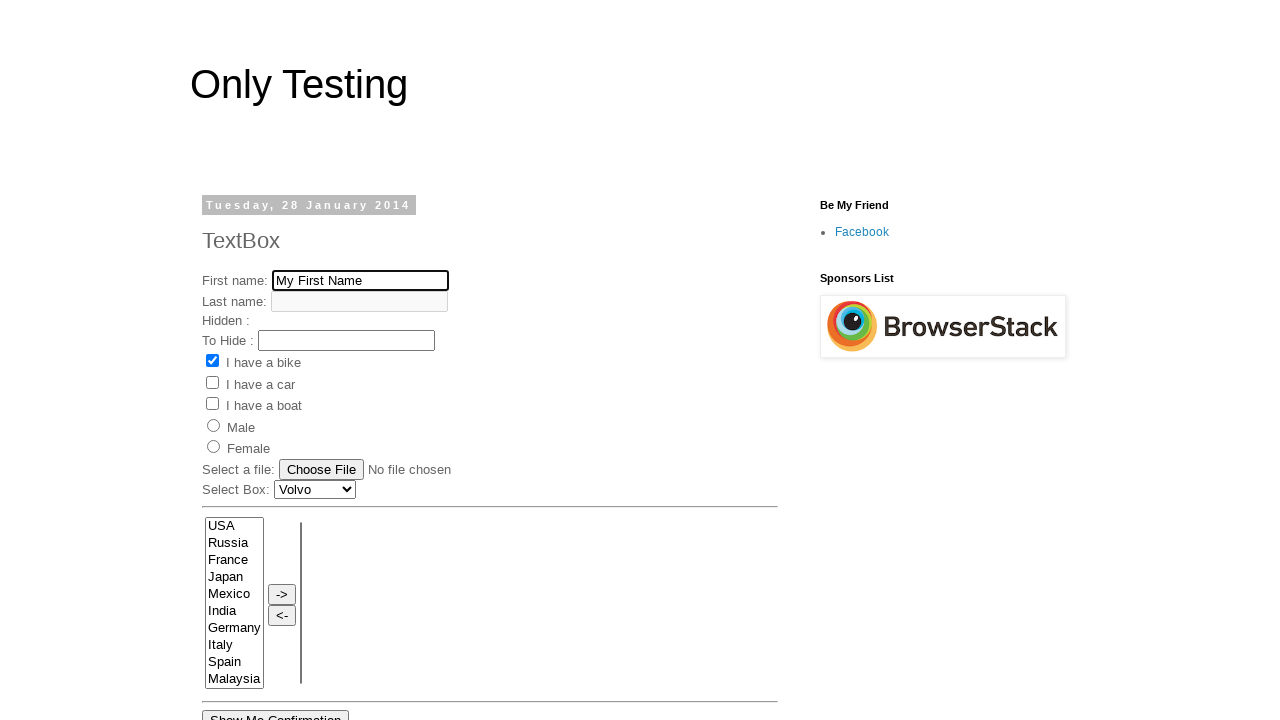

Selected 'Audi' from dropdown menu on #Carlist
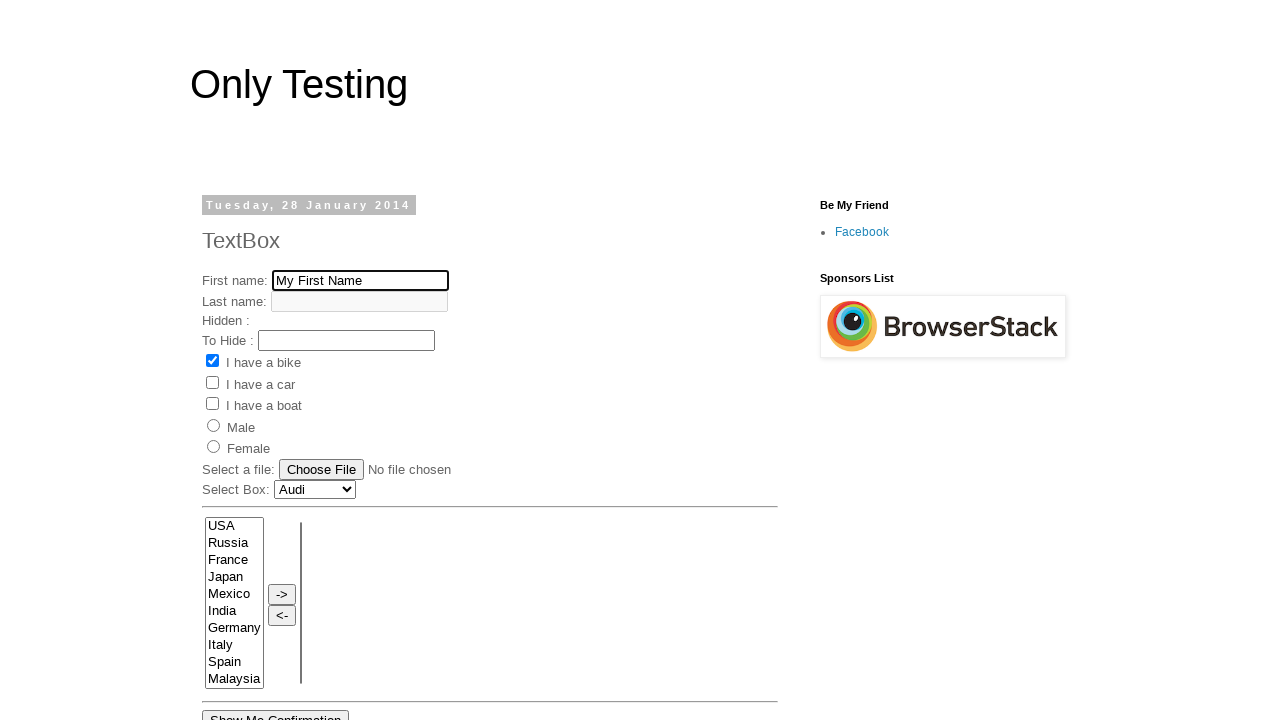

Text field #text2 is now visible
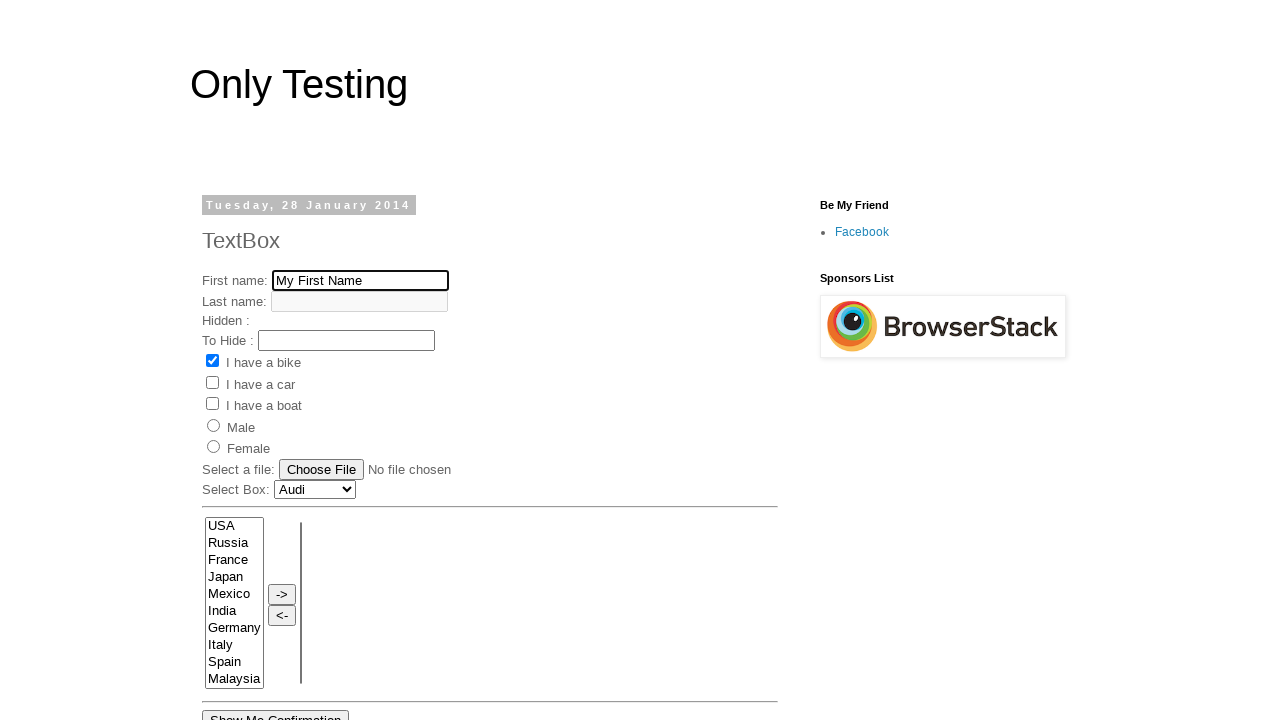

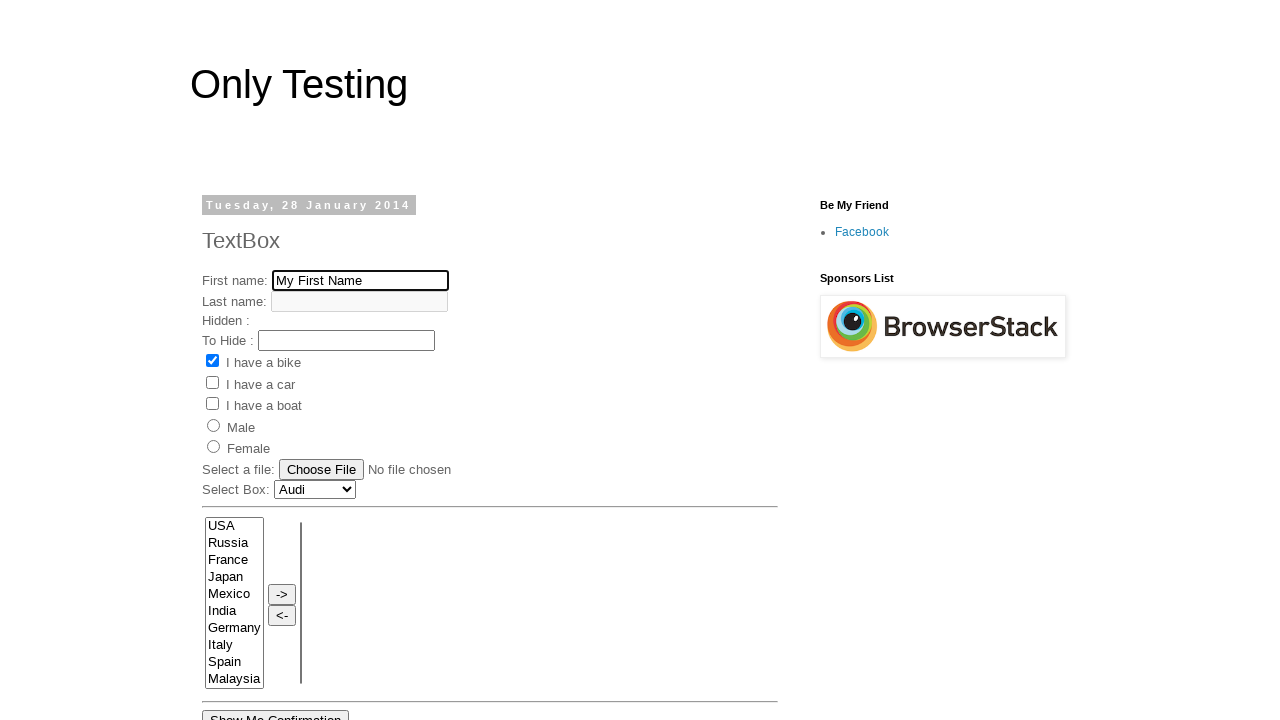